Tests right-clicking to trigger a context menu which shows a JavaScript alert, then verifies the alert message

Starting URL: https://the-internet.herokuapp.com/

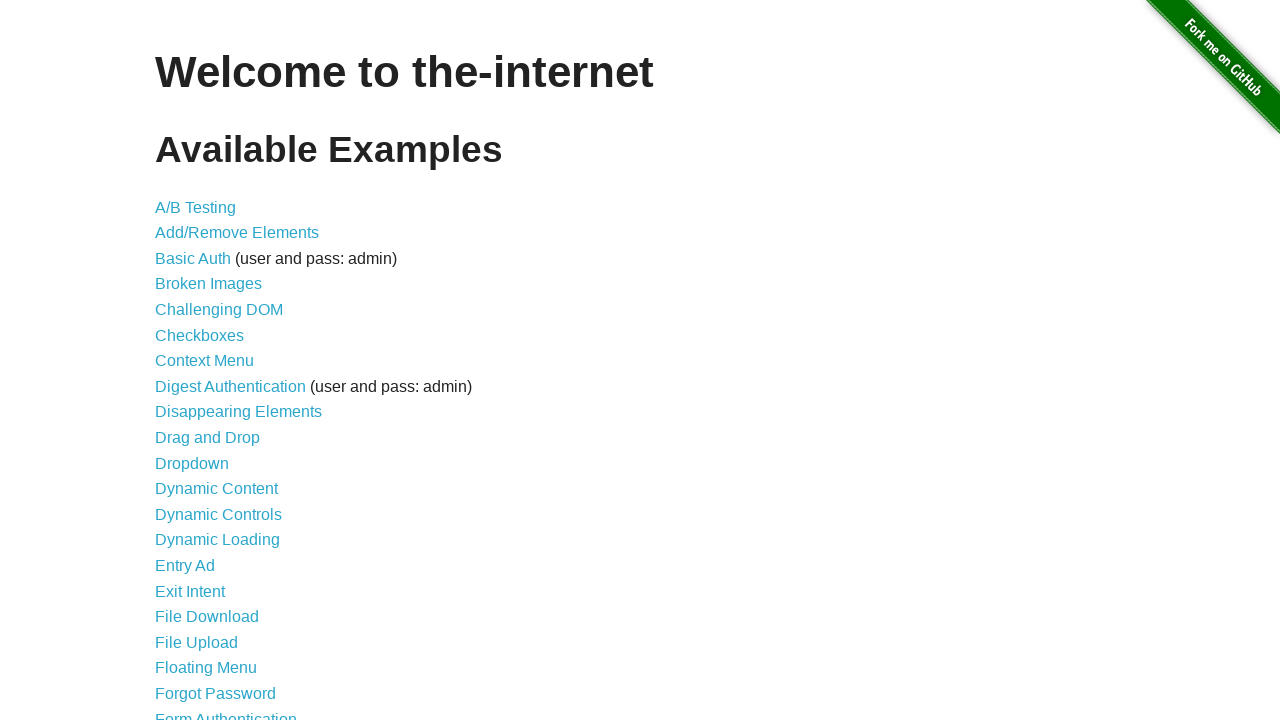

Clicked 'Context Menu' link to navigate to the context menu page at (204, 361) on internal:role=link[name="Context Menu"i]
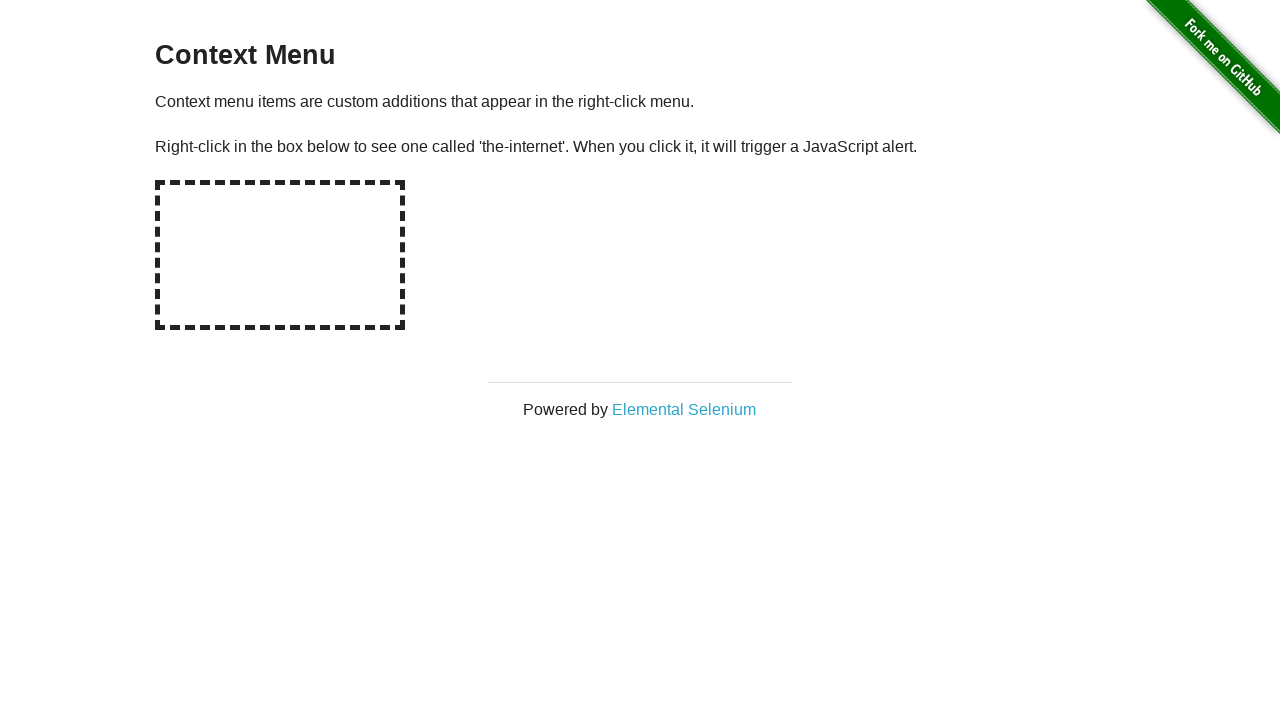

Set up dialog handler to capture alert messages
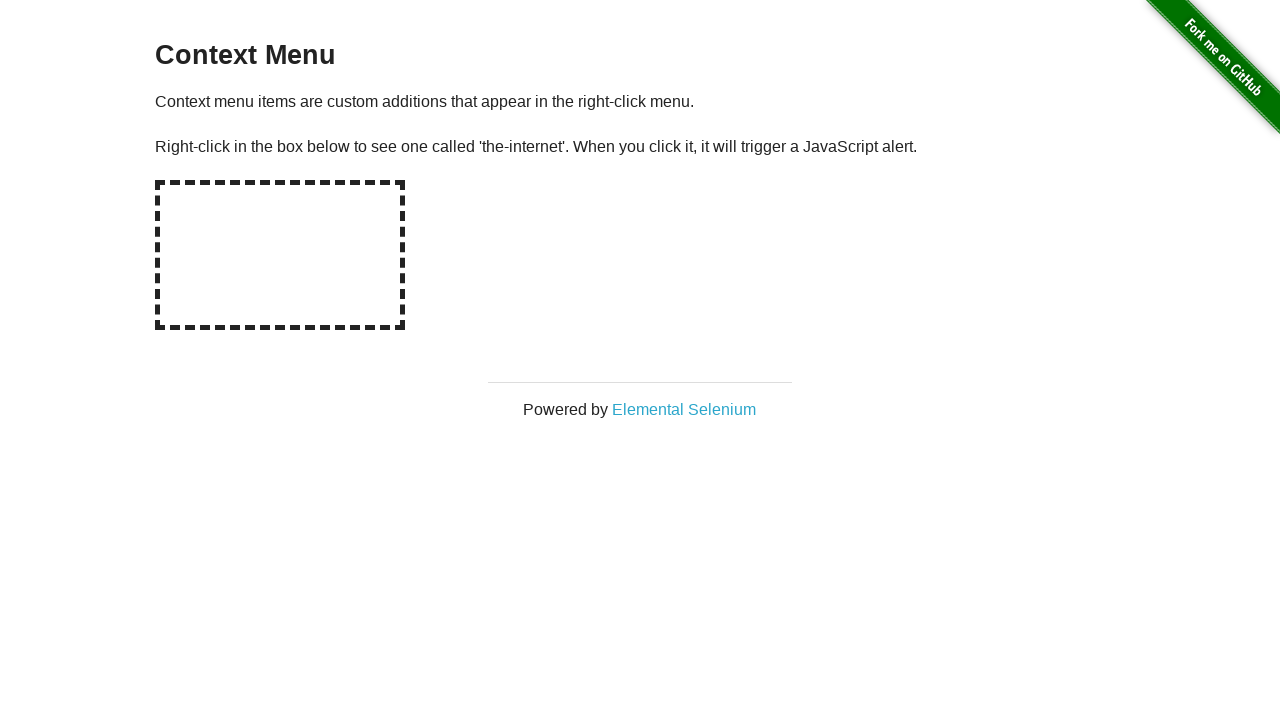

Right-clicked on the hot spot element to trigger context menu at (280, 255) on #hot-spot
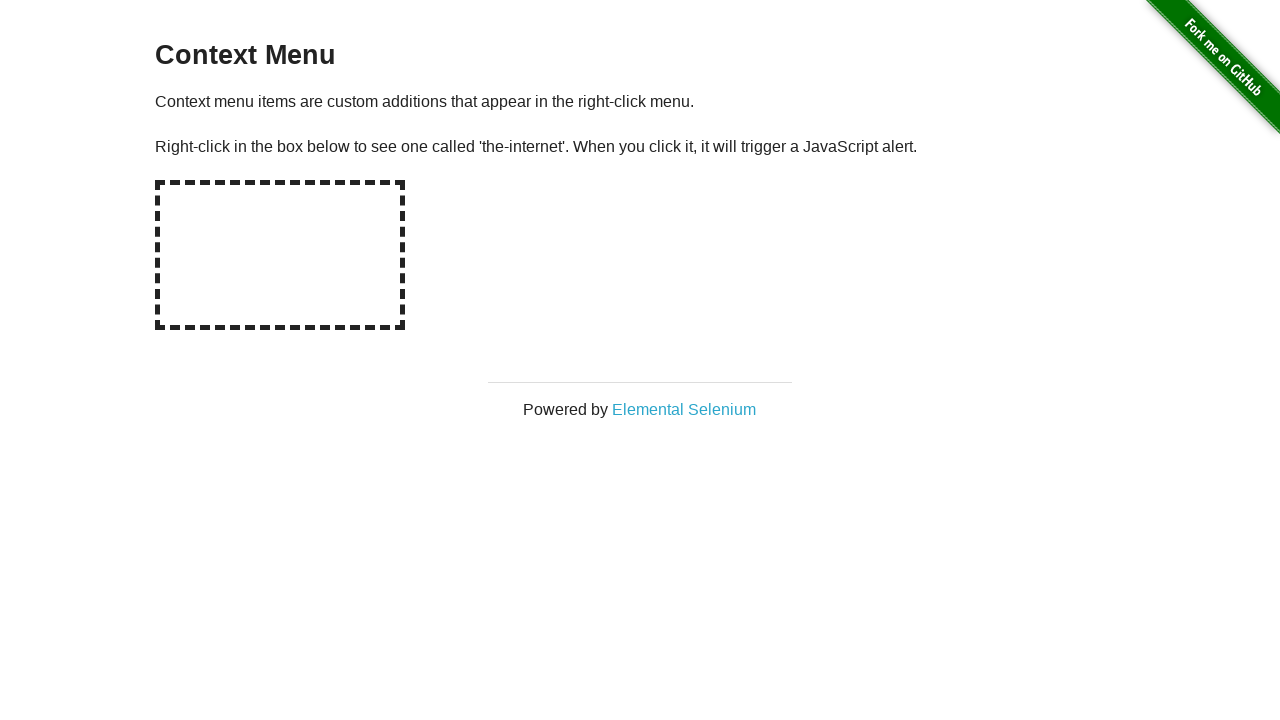

Waited 500ms for the alert dialog to appear and be handled
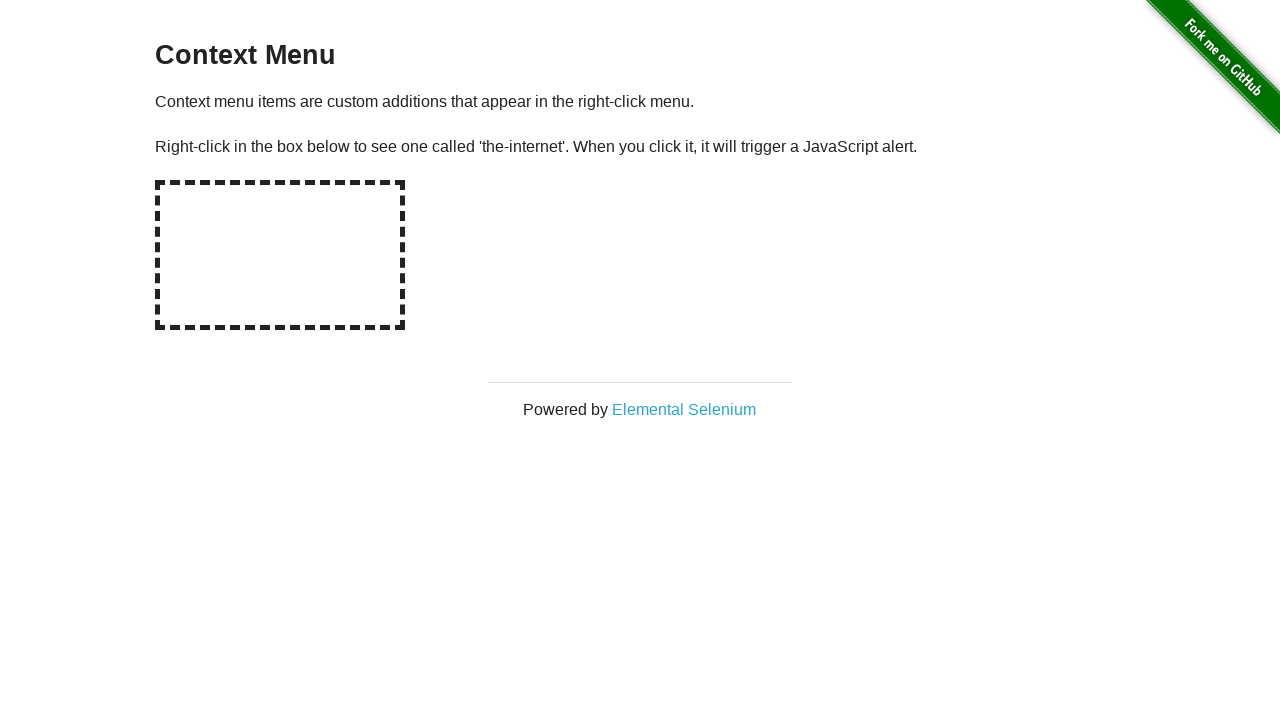

Verified that the alert message was 'You selected a context menu'
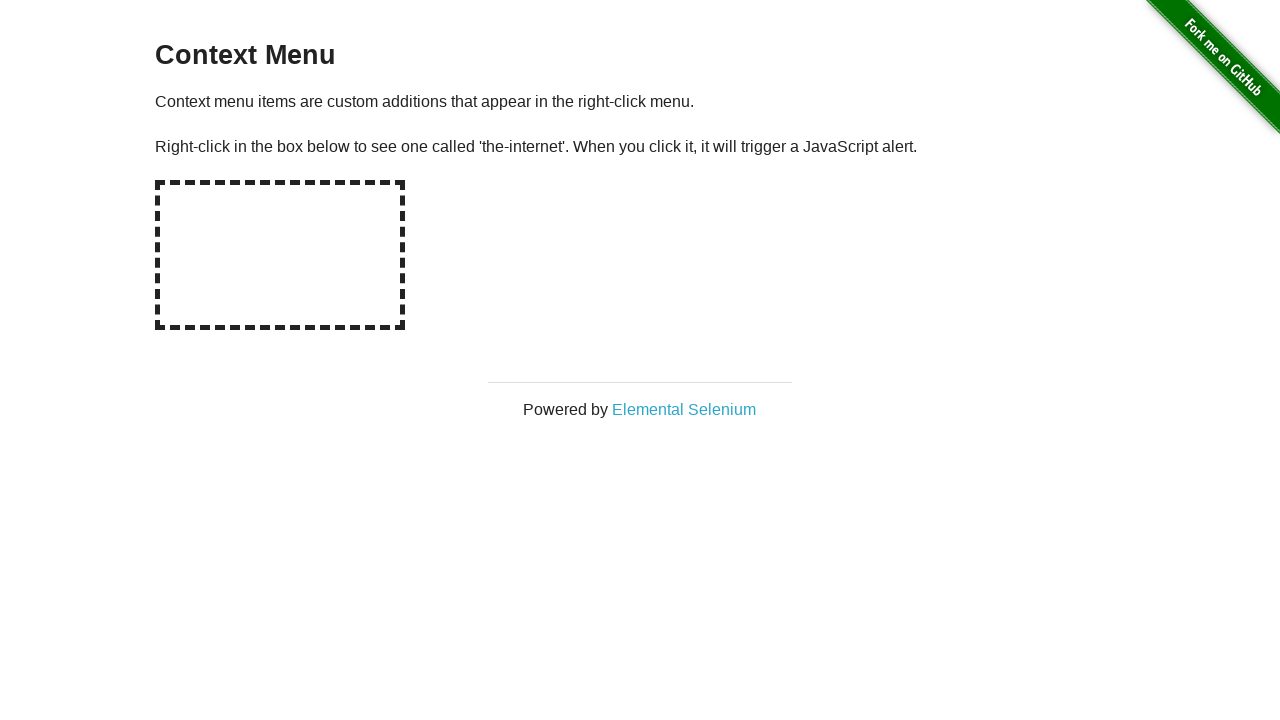

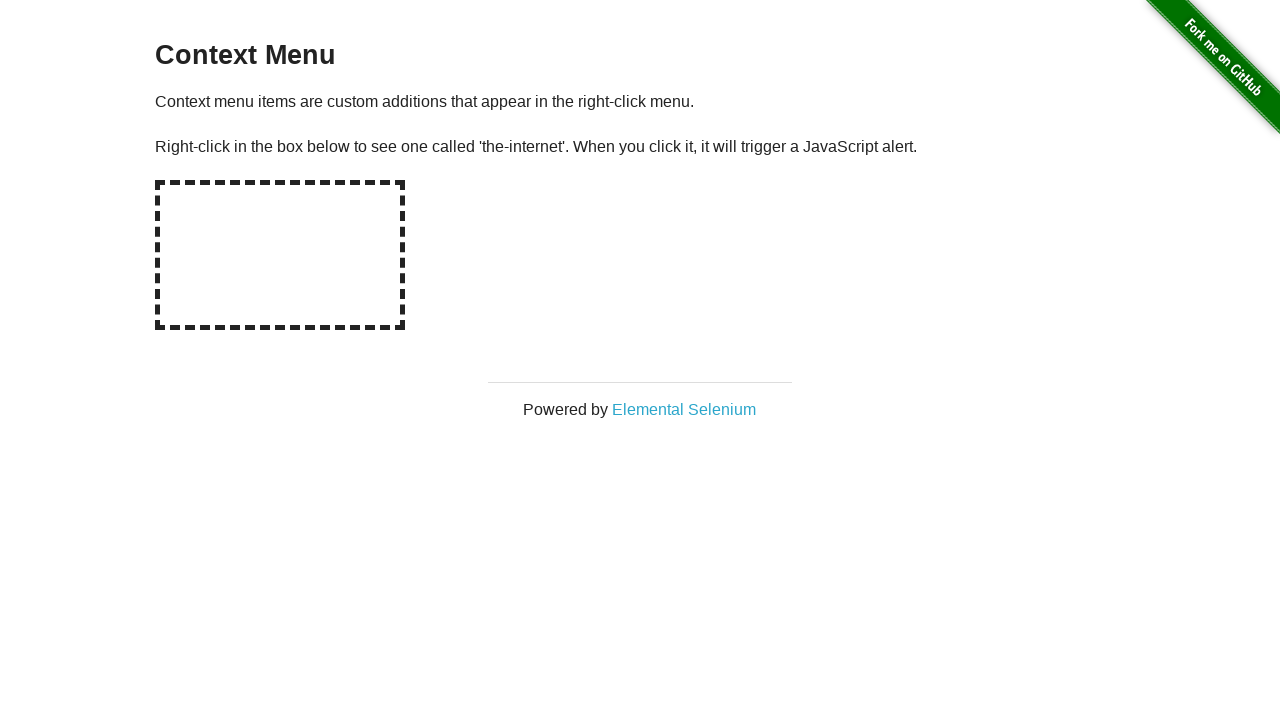